Tests hover functionality by hovering over an avatar image and verifying that additional user information (caption) becomes visible.

Starting URL: http://the-internet.herokuapp.com/hovers

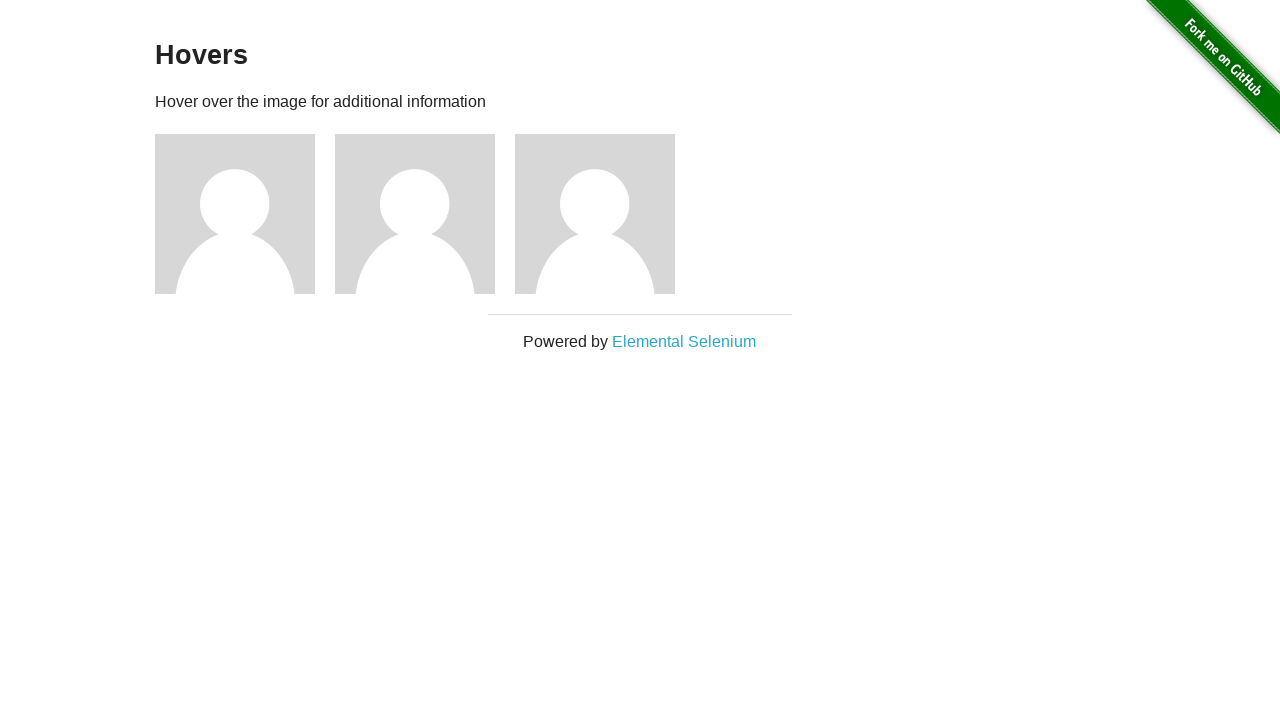

Navigated to hovers test page
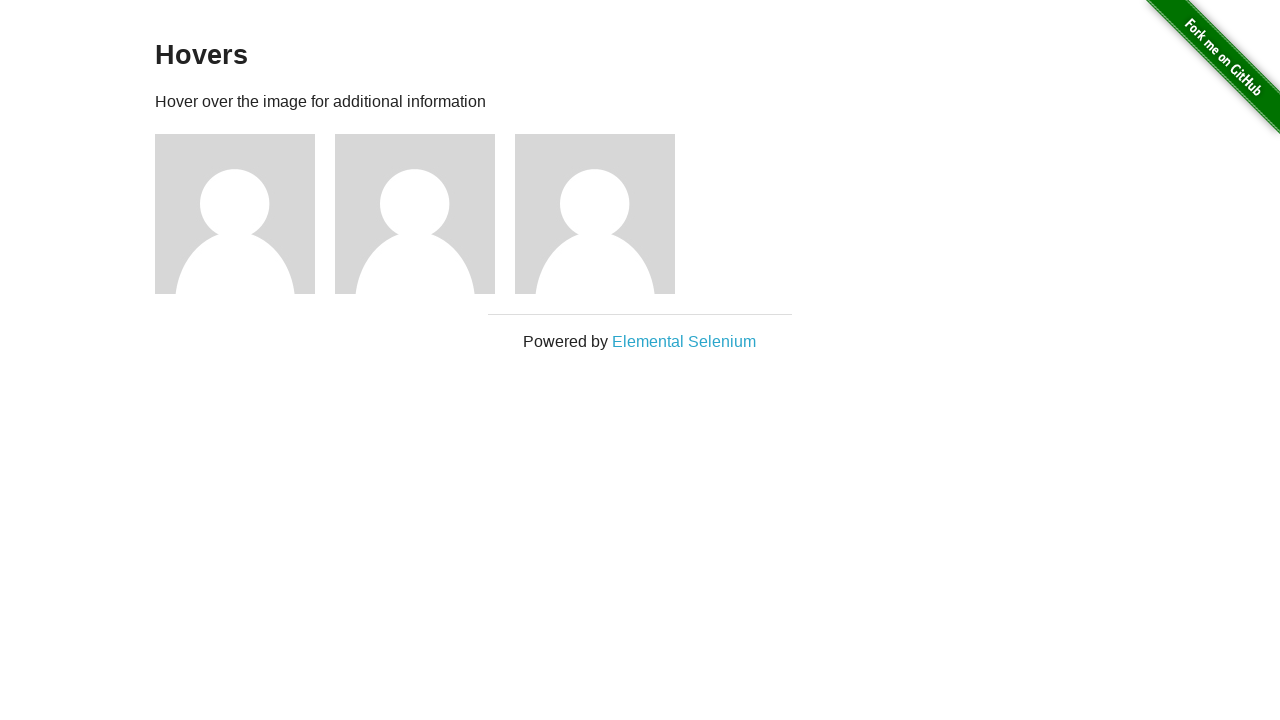

Located first avatar element
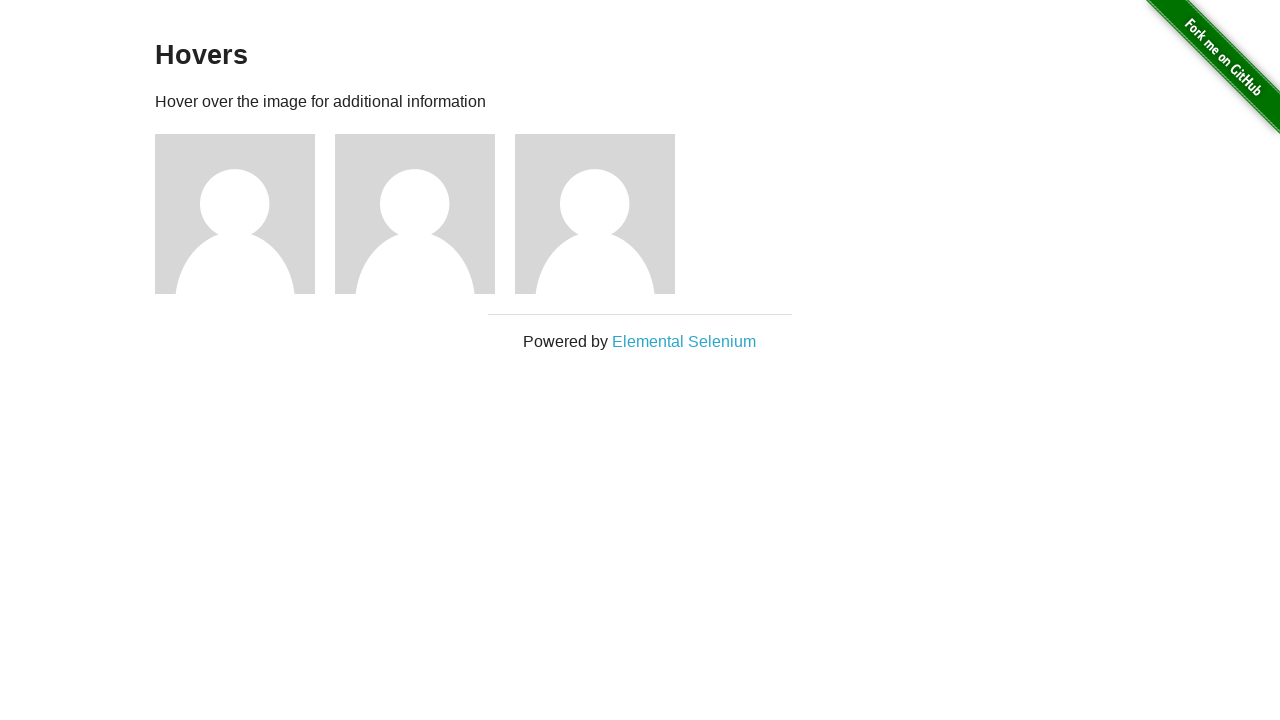

Hovered over avatar image at (245, 214) on .figure >> nth=0
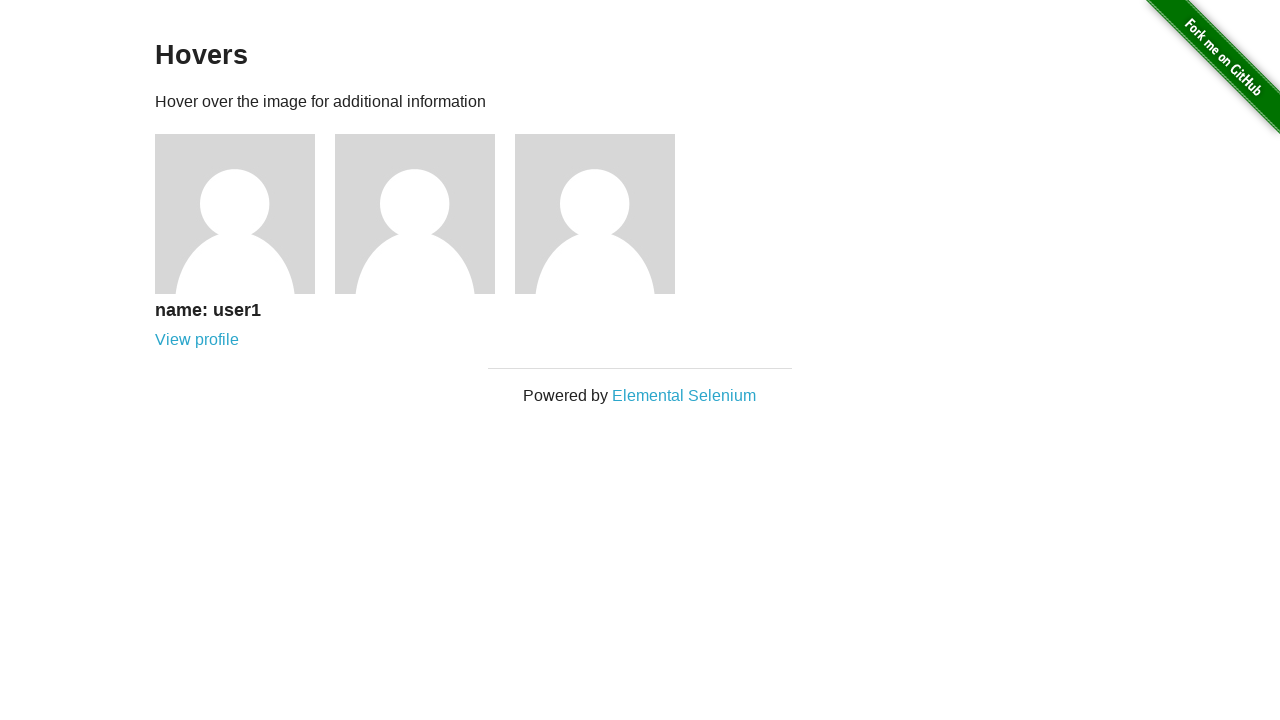

Located caption element
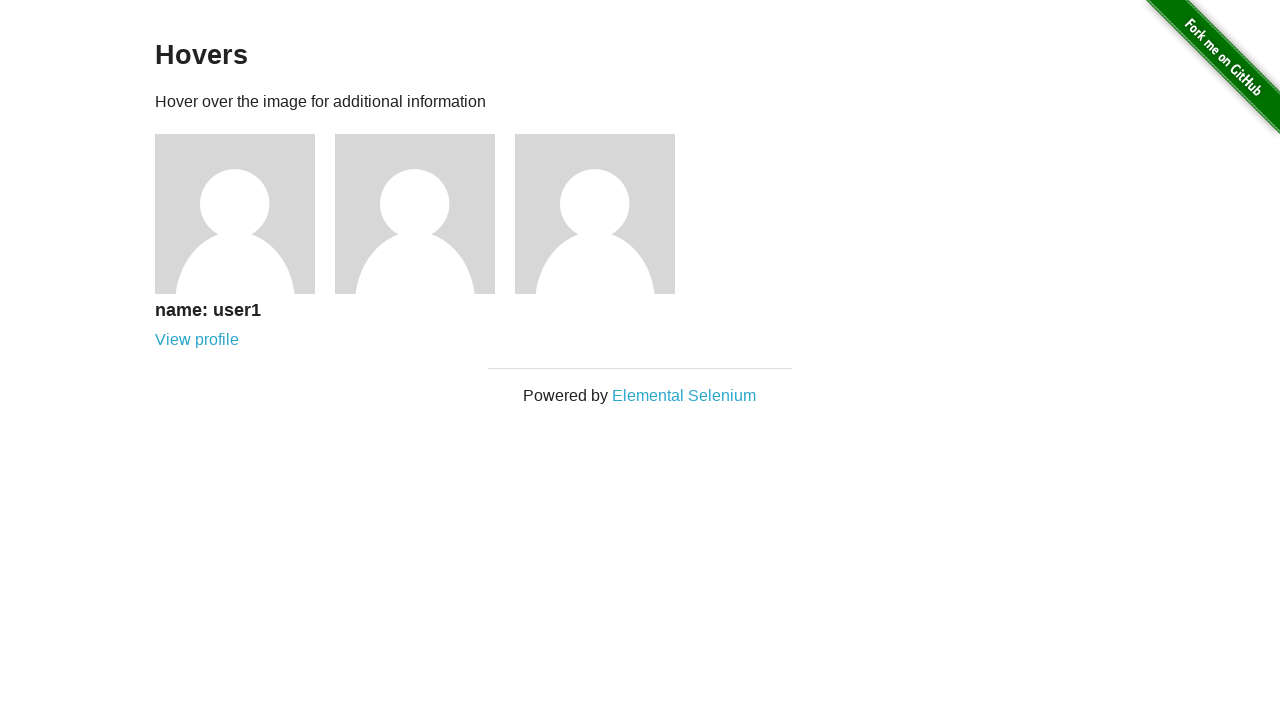

Verified that caption is visible after hover
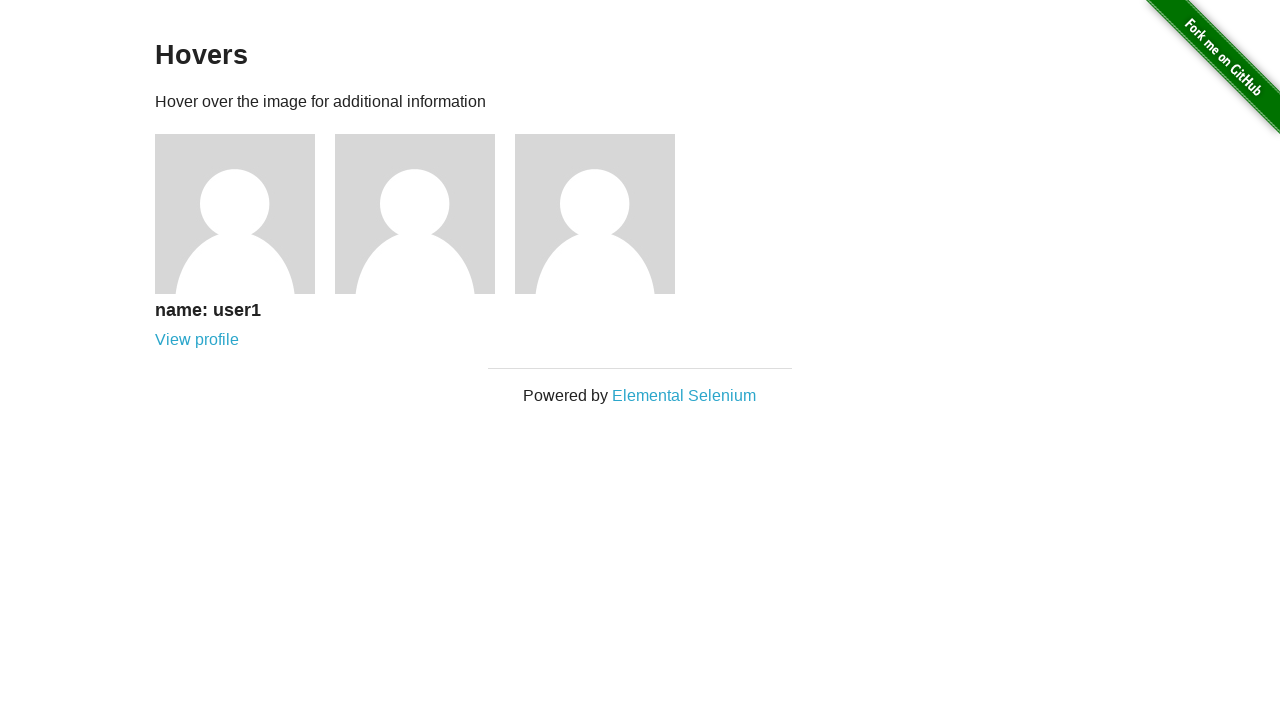

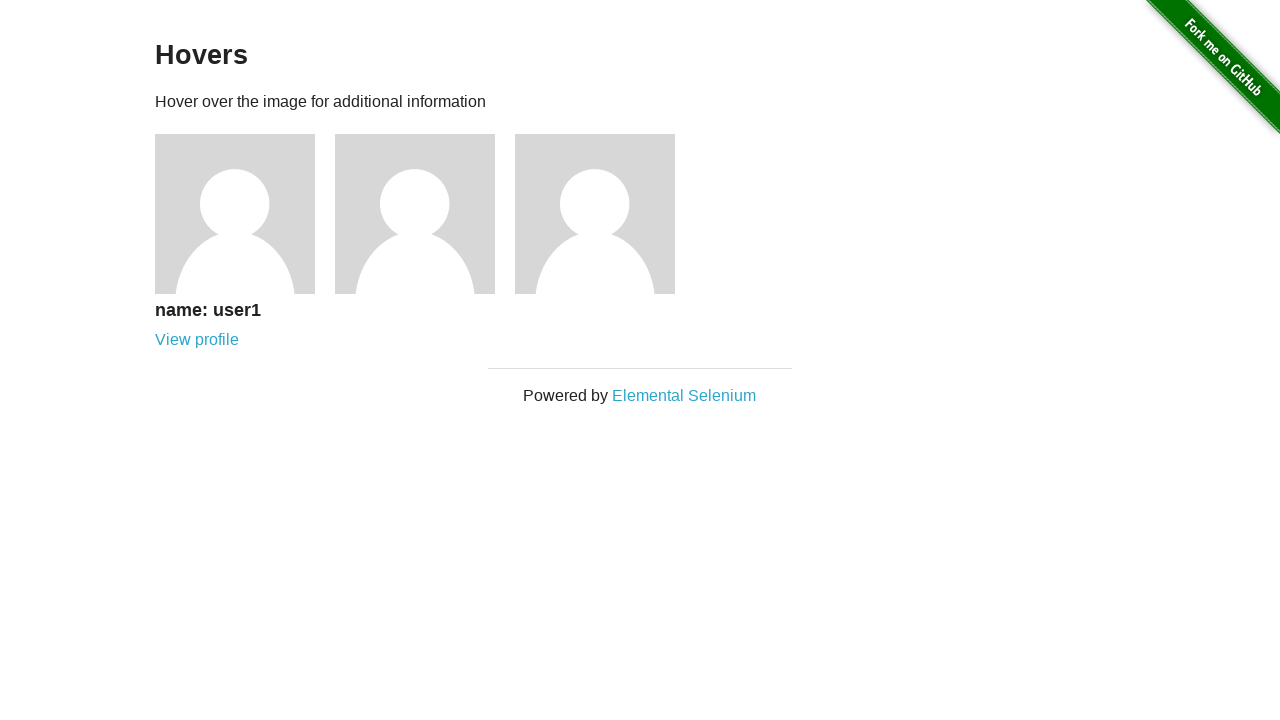